Tests A/B test opt-out functionality by first verifying the page shows an A/B test variation, then adding an opt-out cookie, refreshing, and confirming the page now shows "No A/B Test".

Starting URL: http://the-internet.herokuapp.com/abtest

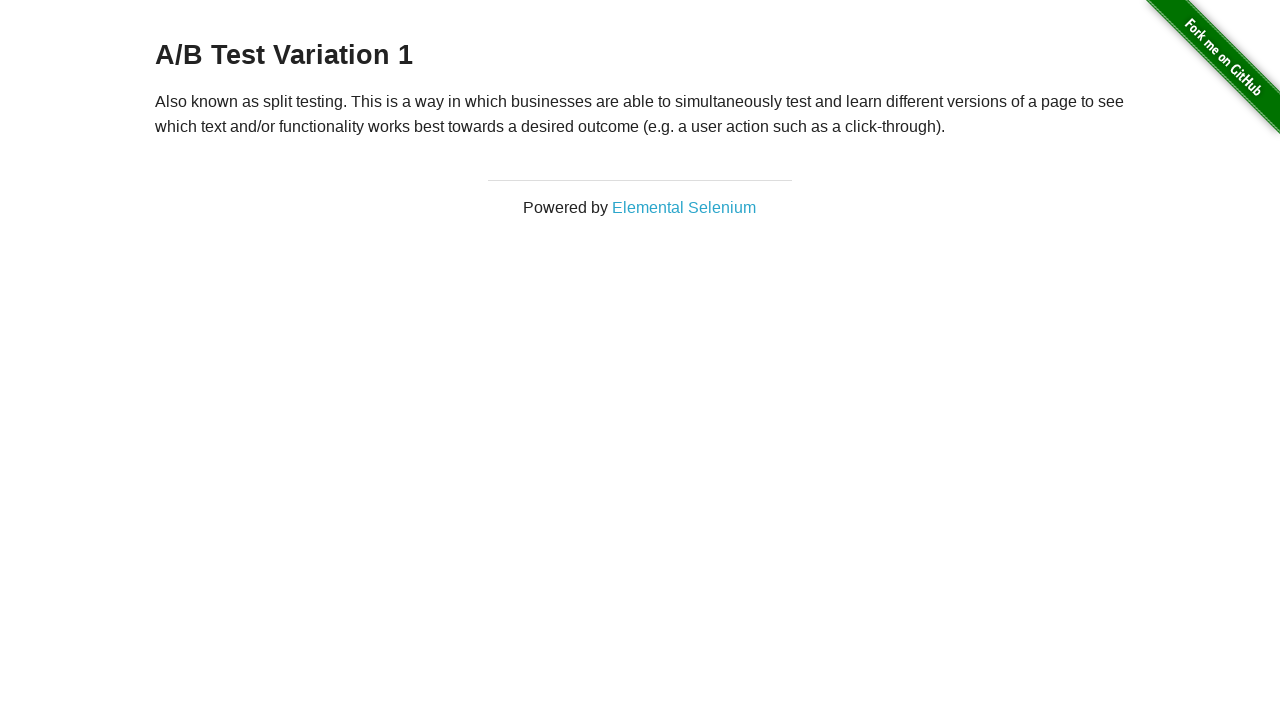

Navigated to A/B test page
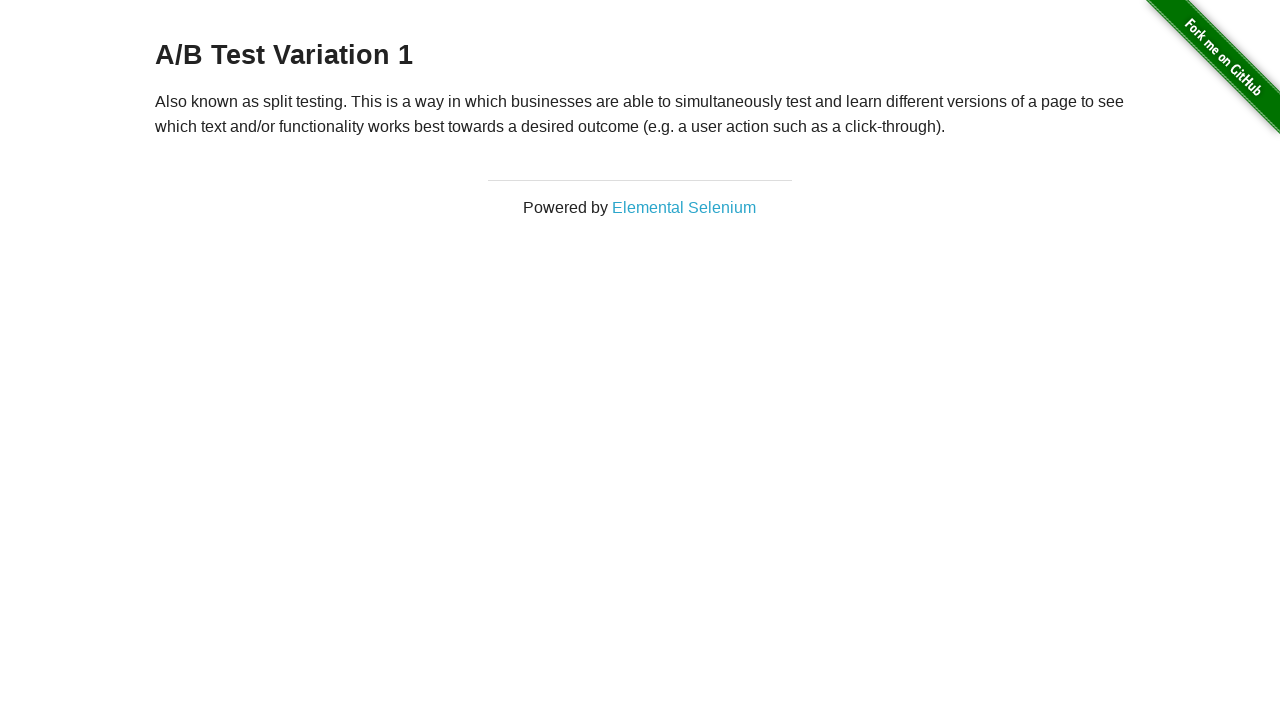

Retrieved heading text from page
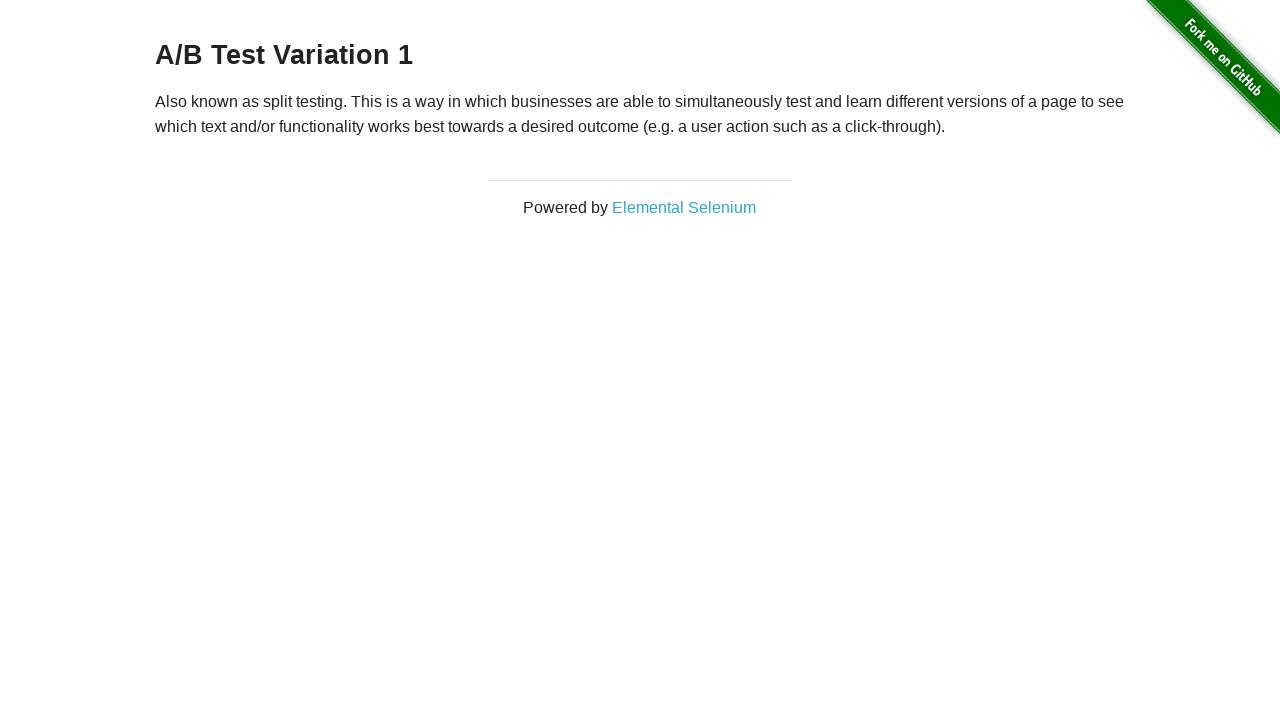

Verified page shows A/B test variation: 'A/B Test Variation 1'
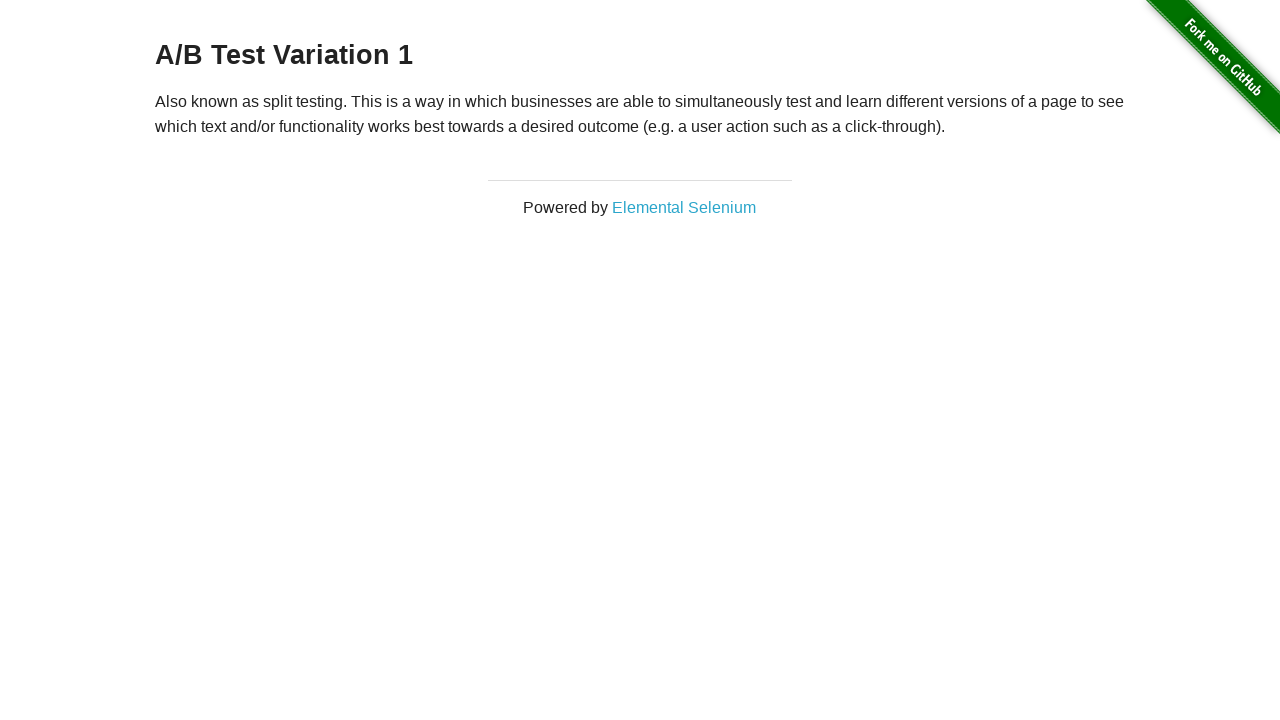

Added optimizelyOptOut cookie to browser context
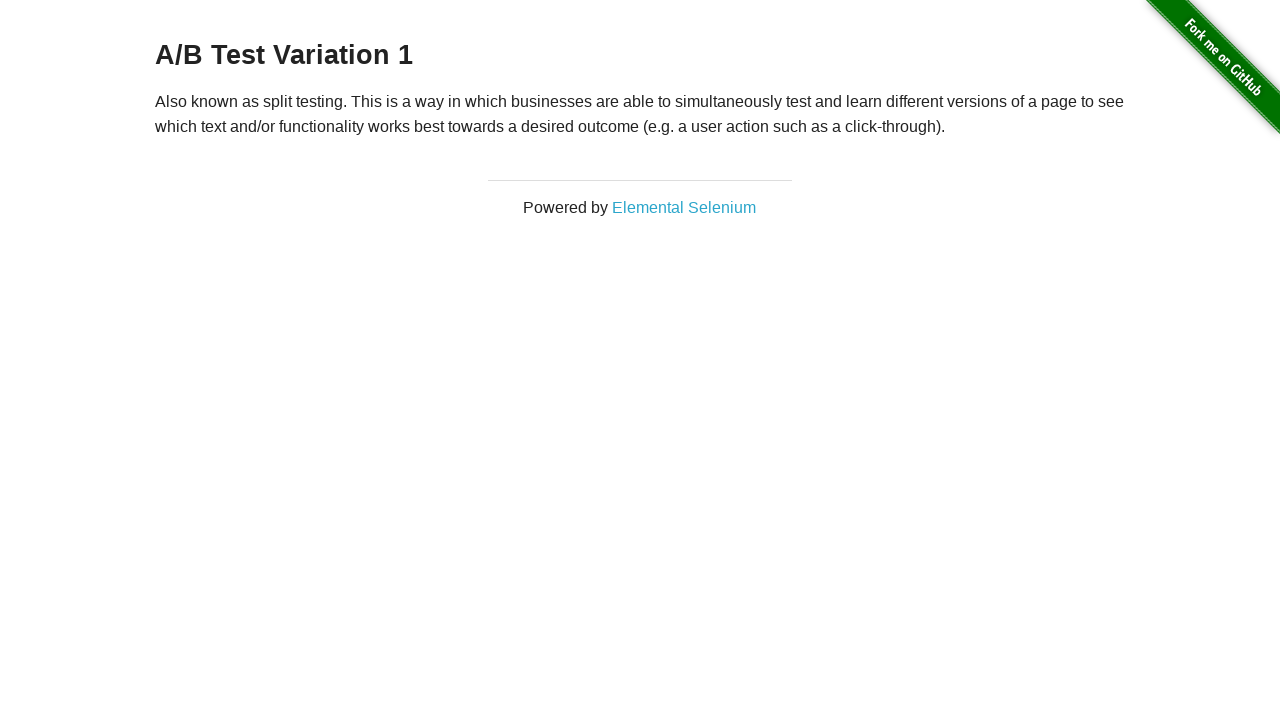

Refreshed page after adding opt-out cookie
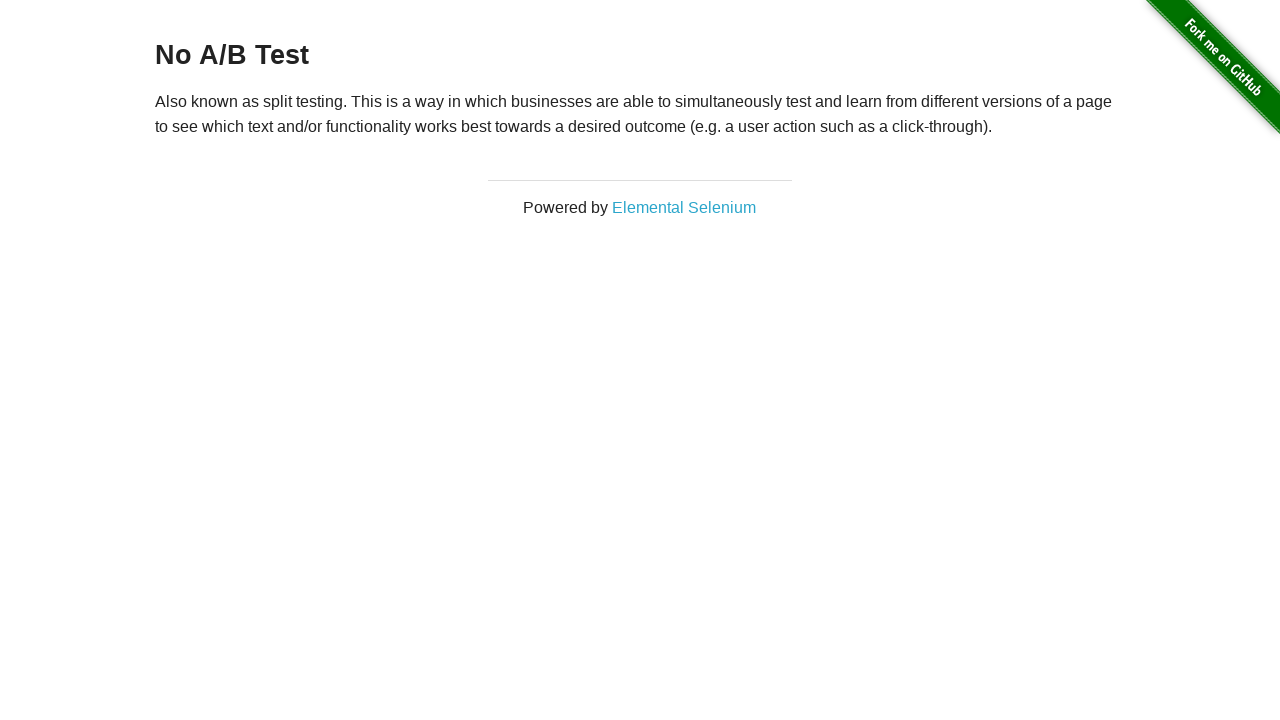

Retrieved heading text after page refresh
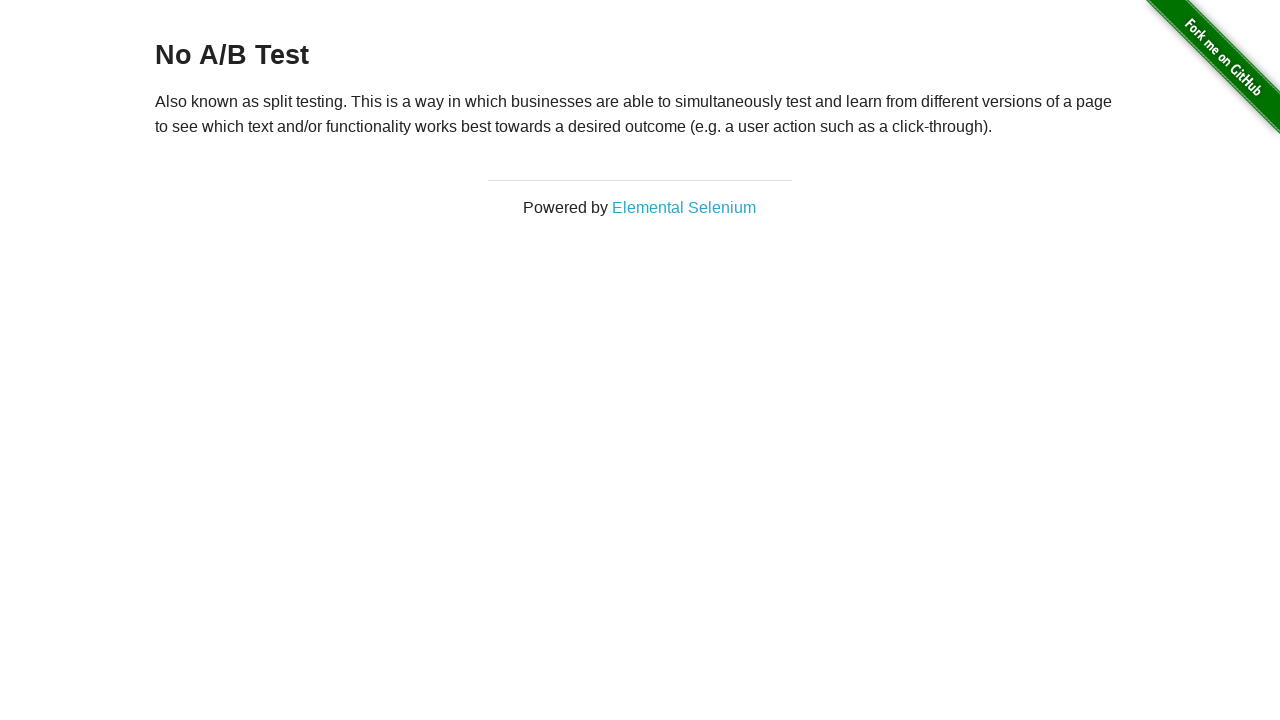

Verified page now displays 'No A/B Test' after opt-out
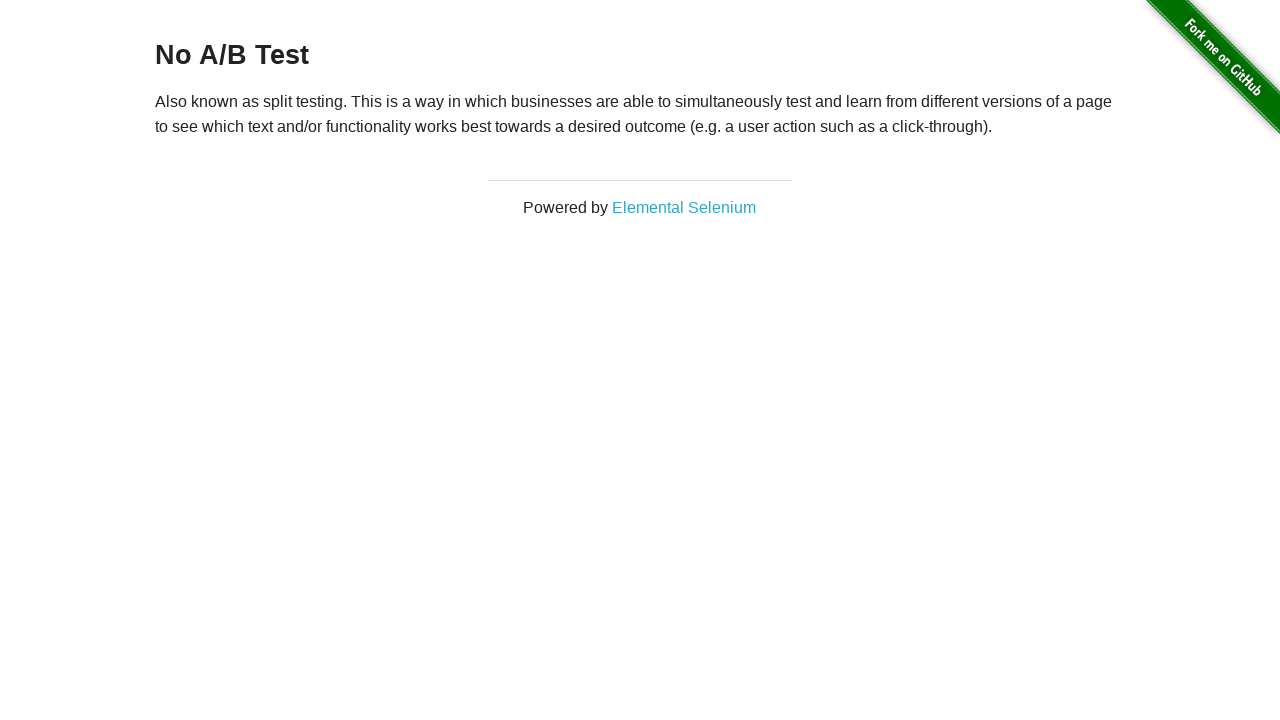

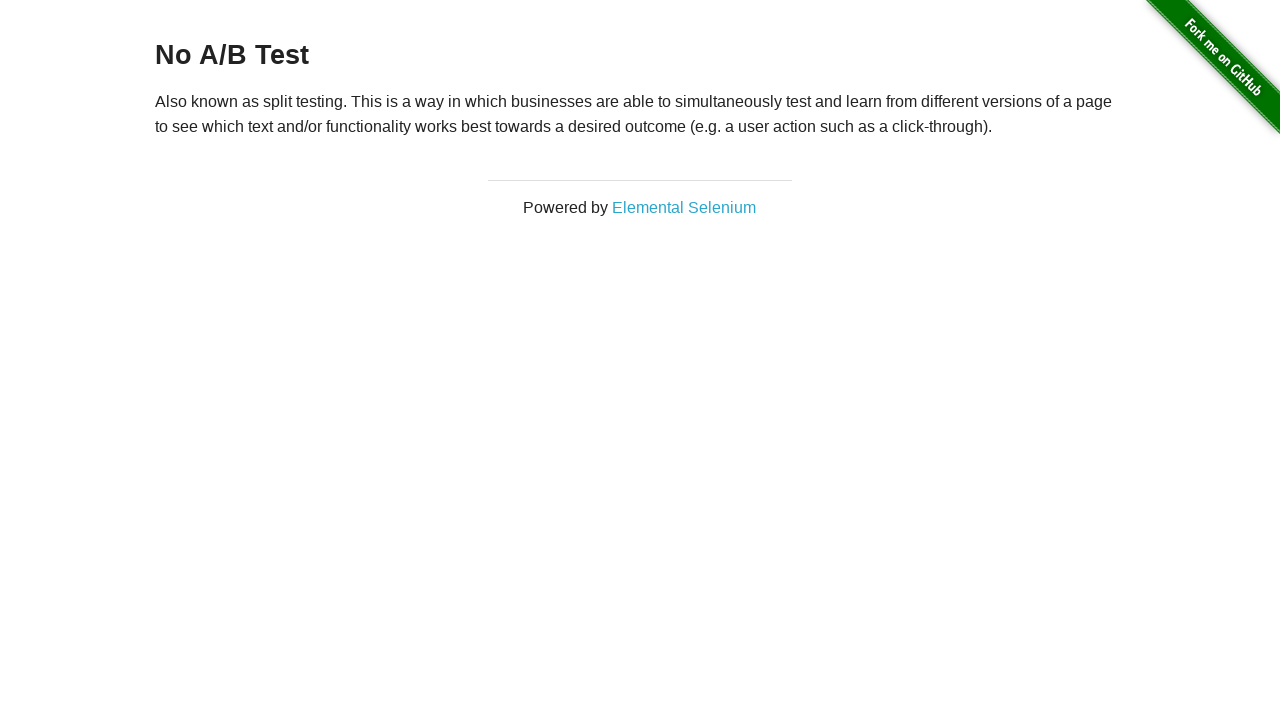